Tests PWA functionality by checking if the manifest.json loads successfully and verifying service worker support.

Starting URL: https://meetpin-weld.vercel.app

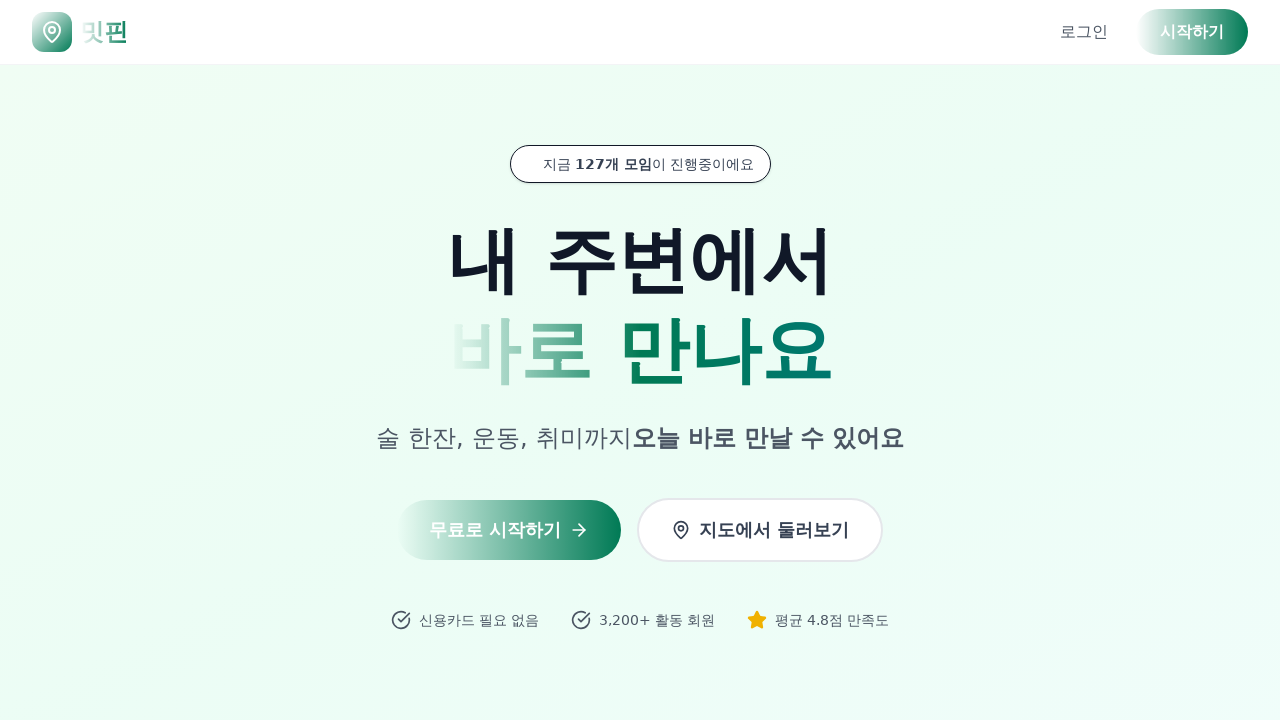

Page loaded with networkidle state
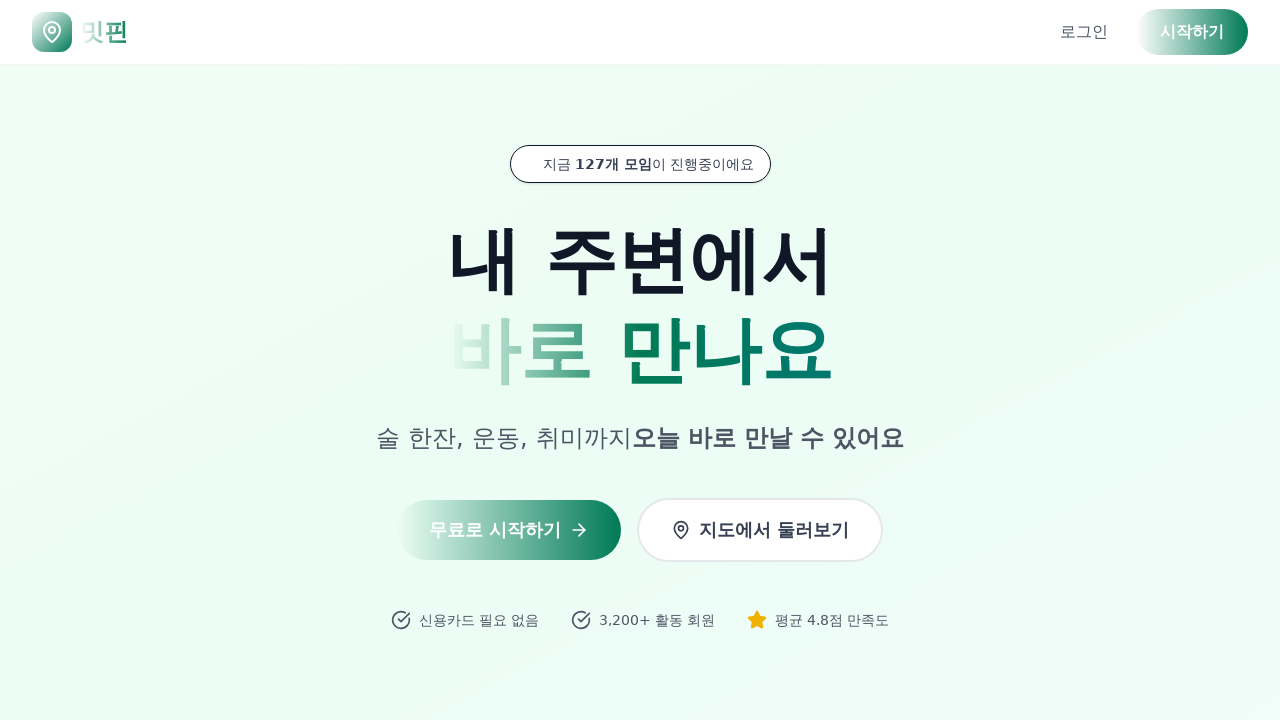

Navigated to manifest.json to verify PWA setup
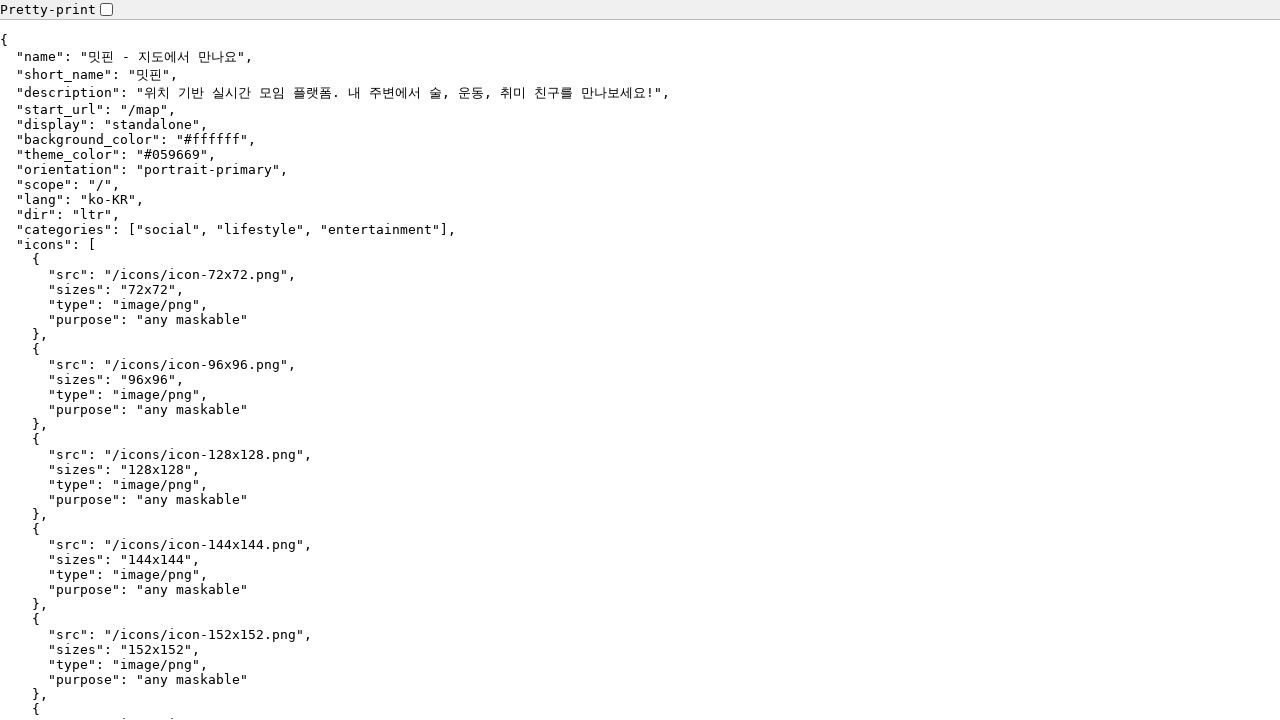

Waited 1000ms for manifest.json to load
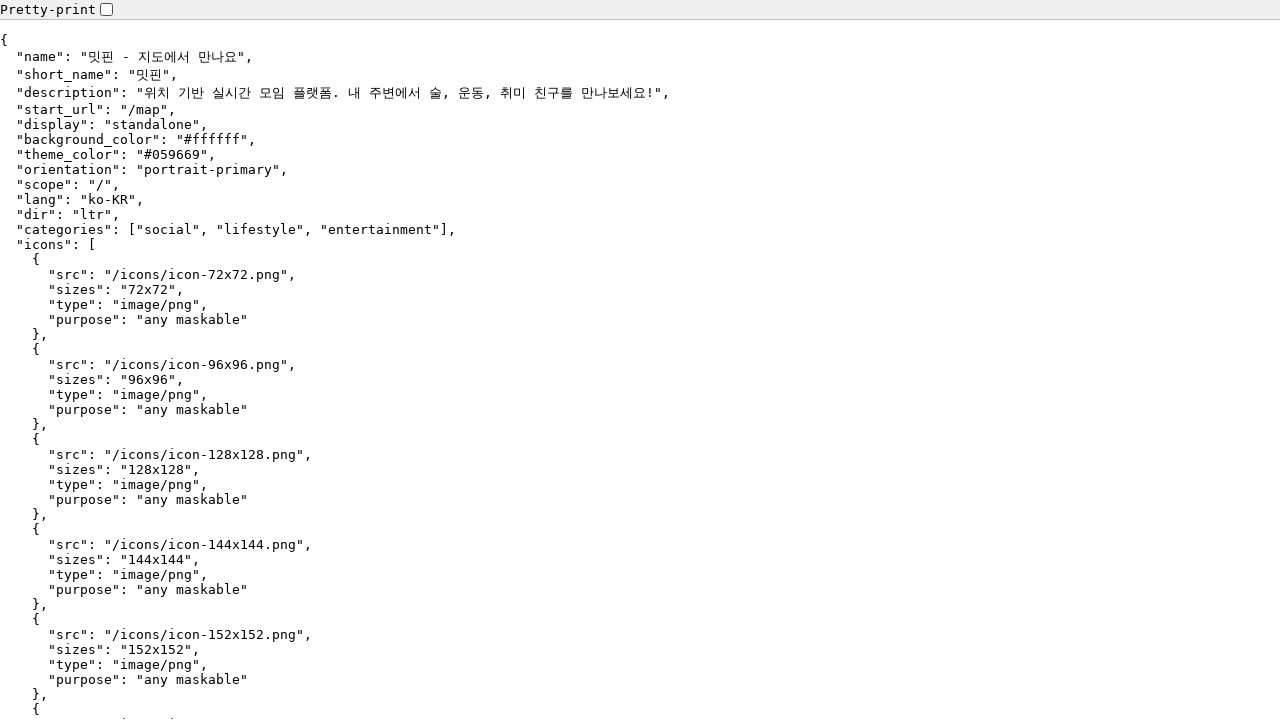

Navigated back to main page (https://meetpin-weld.vercel.app)
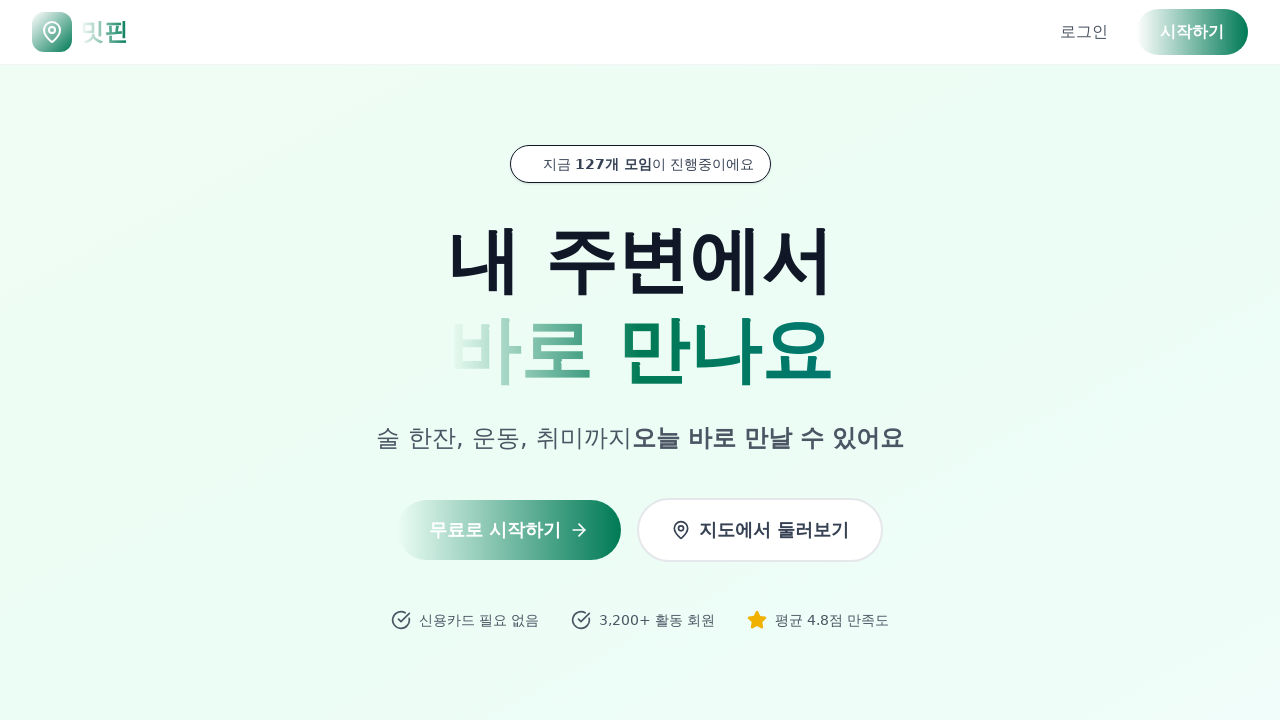

Main page loaded with networkidle state
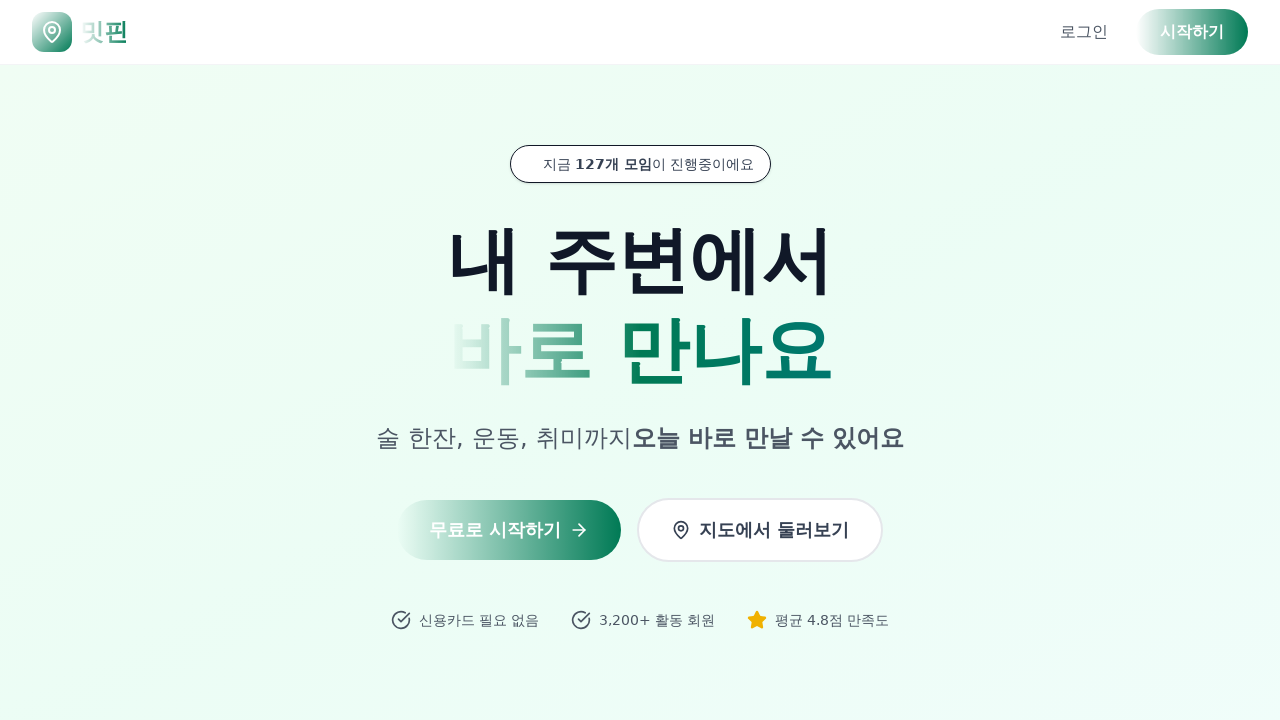

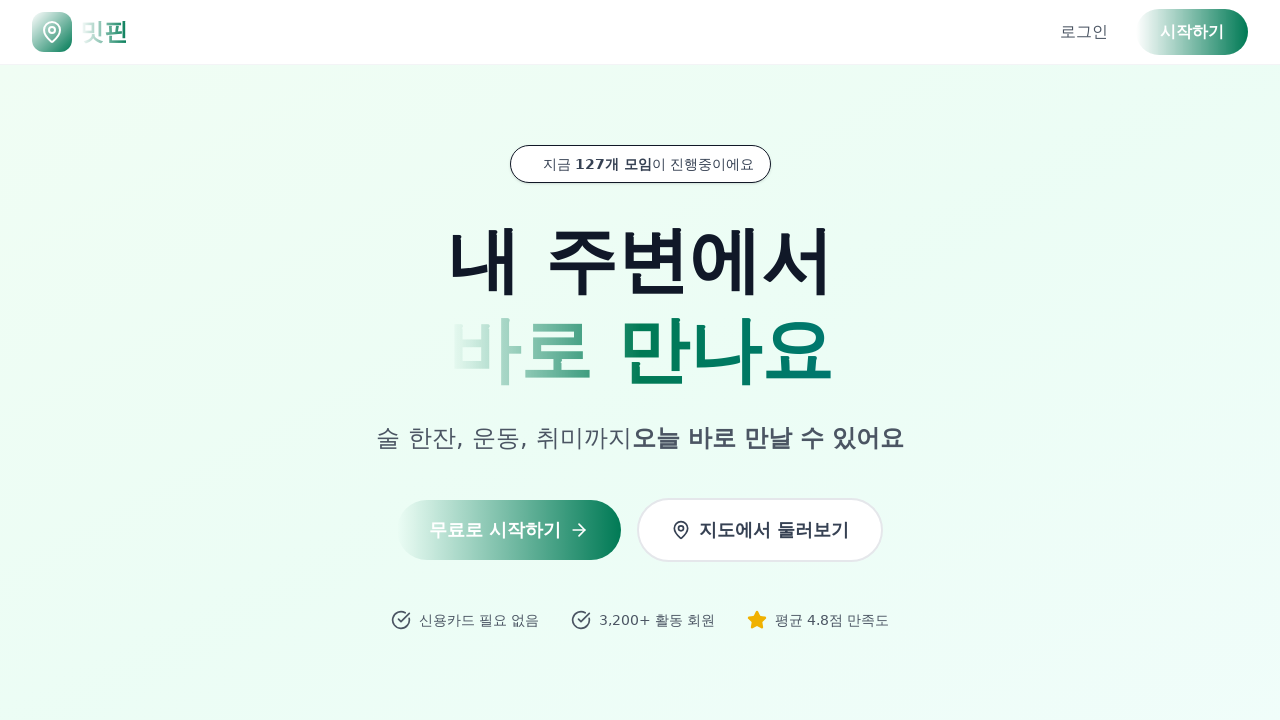